Tests clicking a button that triggers a confirm popup, dismissing it, and verifying the denial message

Starting URL: https://kristinek.github.io/site/examples/alerts_popups

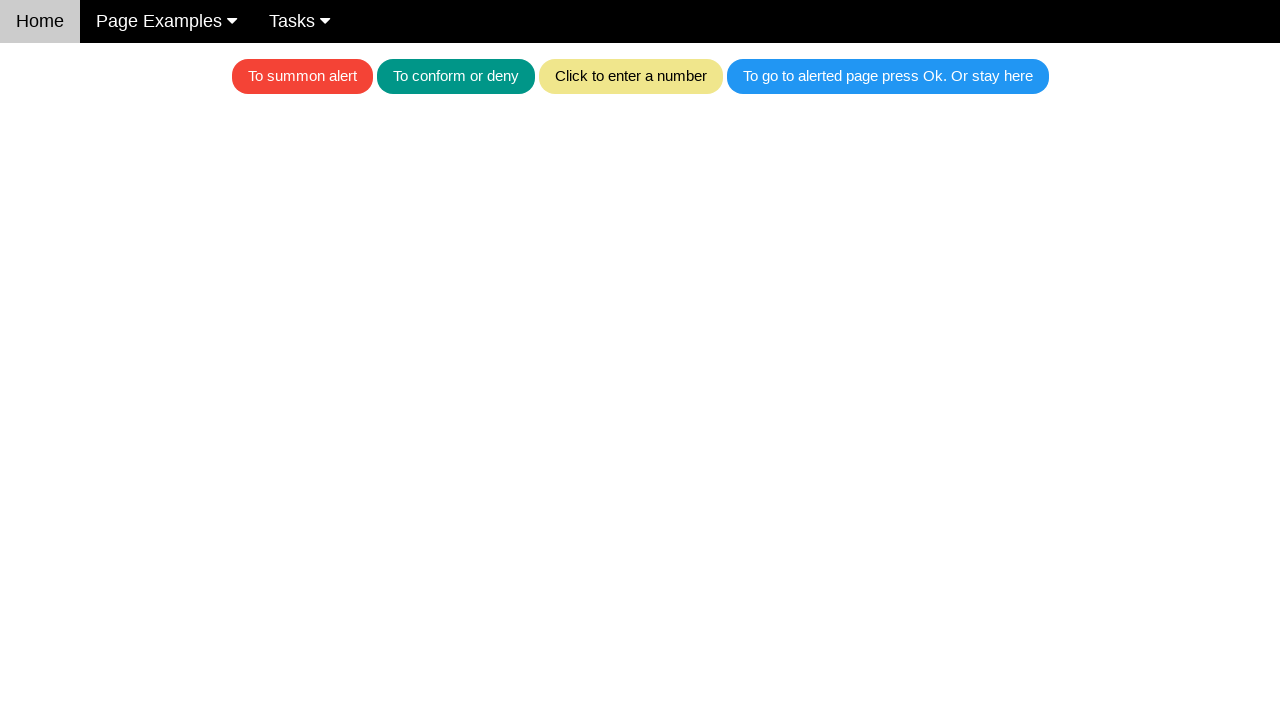

Set up dialog handler to dismiss the confirm popup
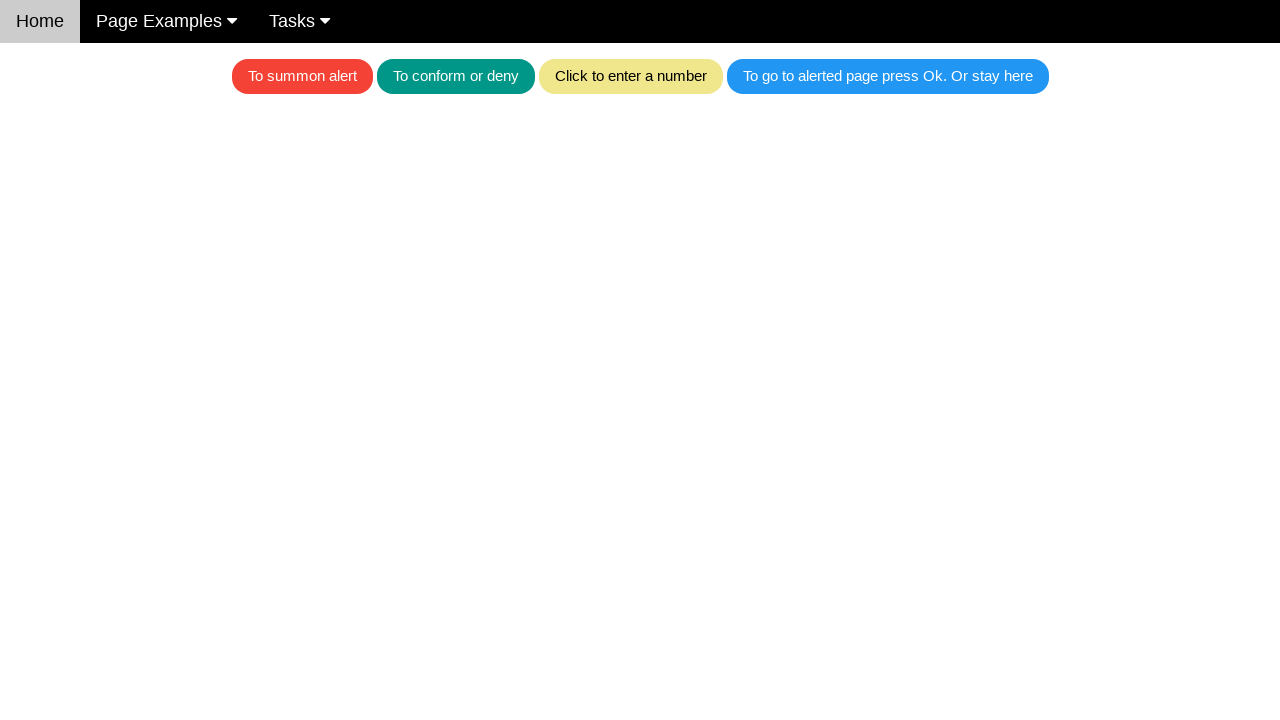

Clicked teal button to trigger confirm popup at (456, 76) on .w3-teal
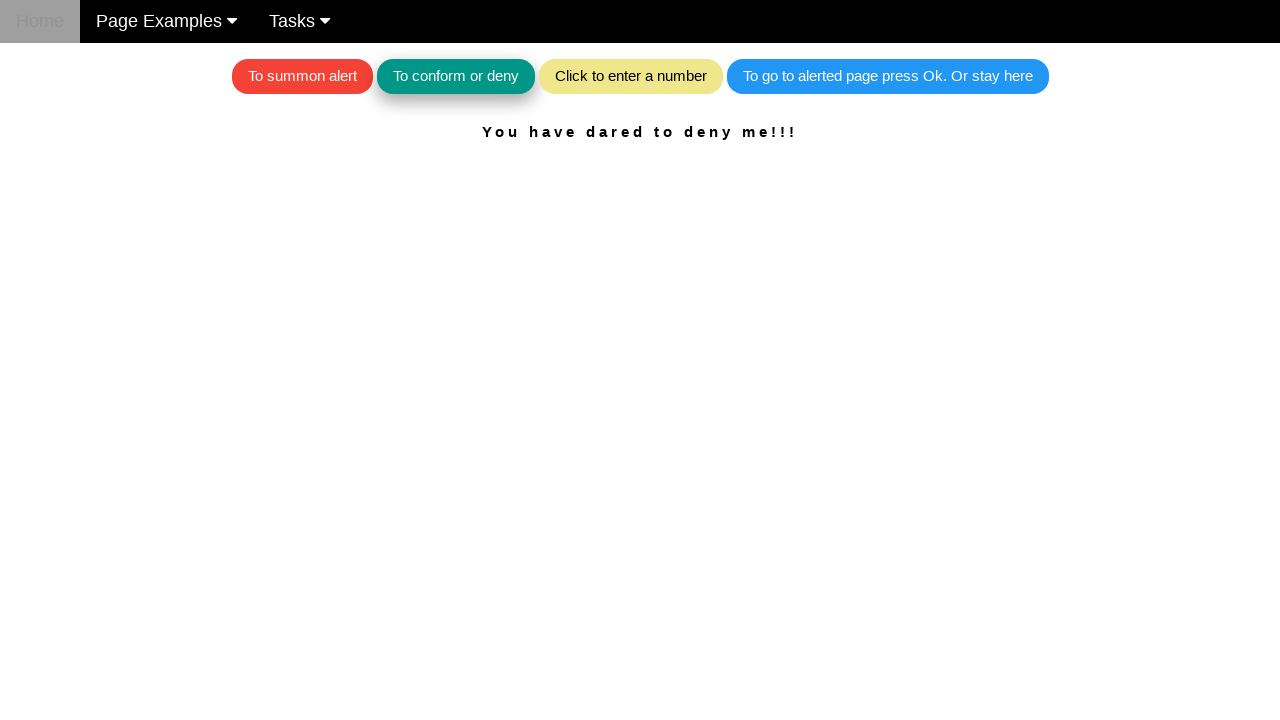

Waited for denial message text to appear
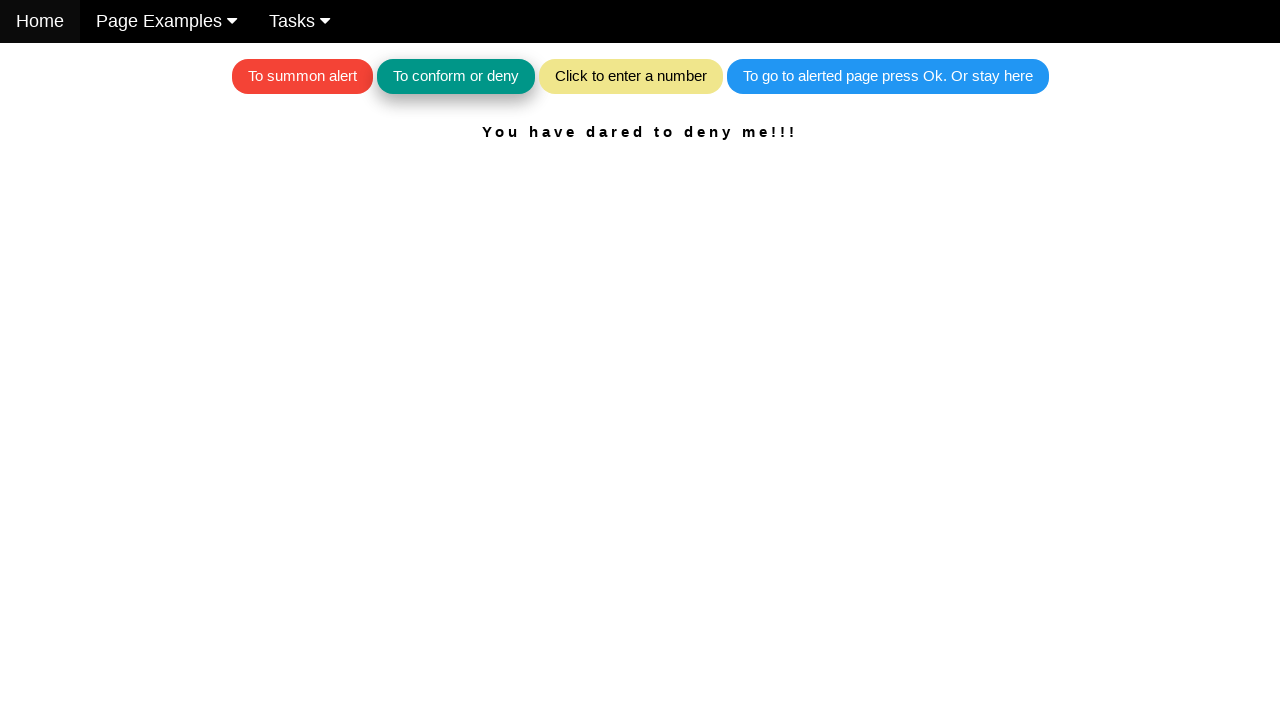

Verified denial message 'You have dared to deny me!!!'
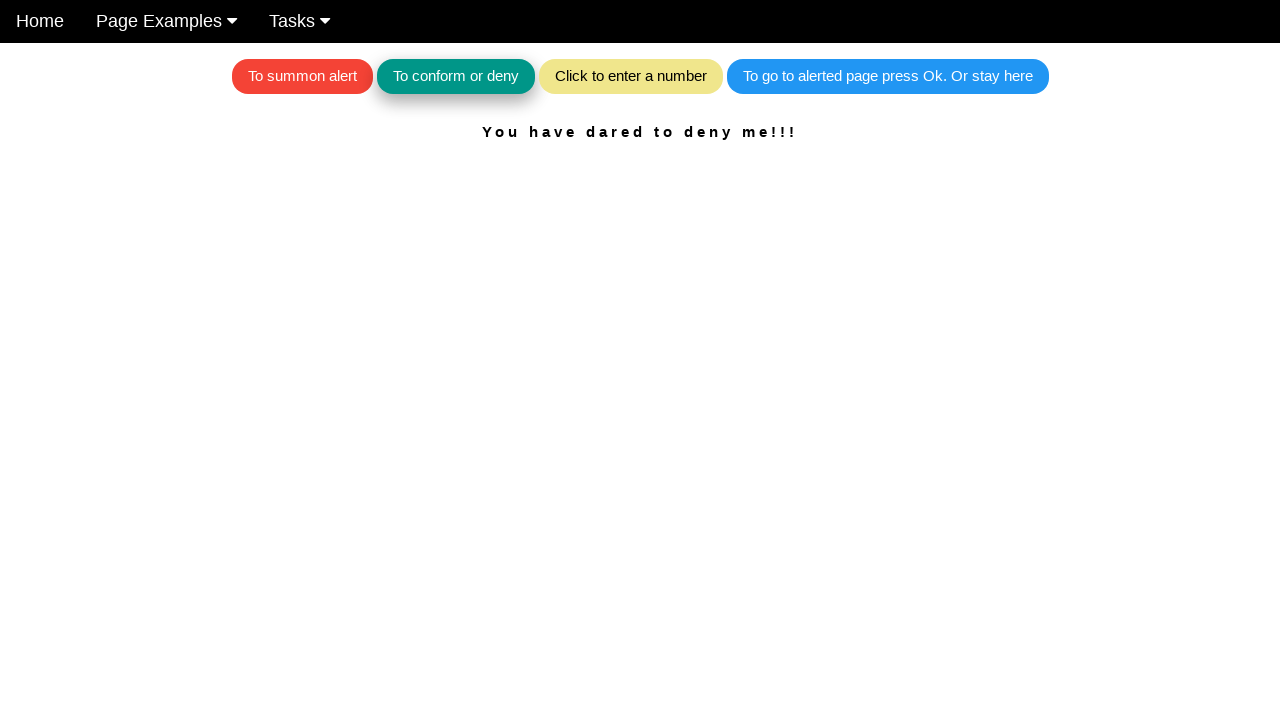

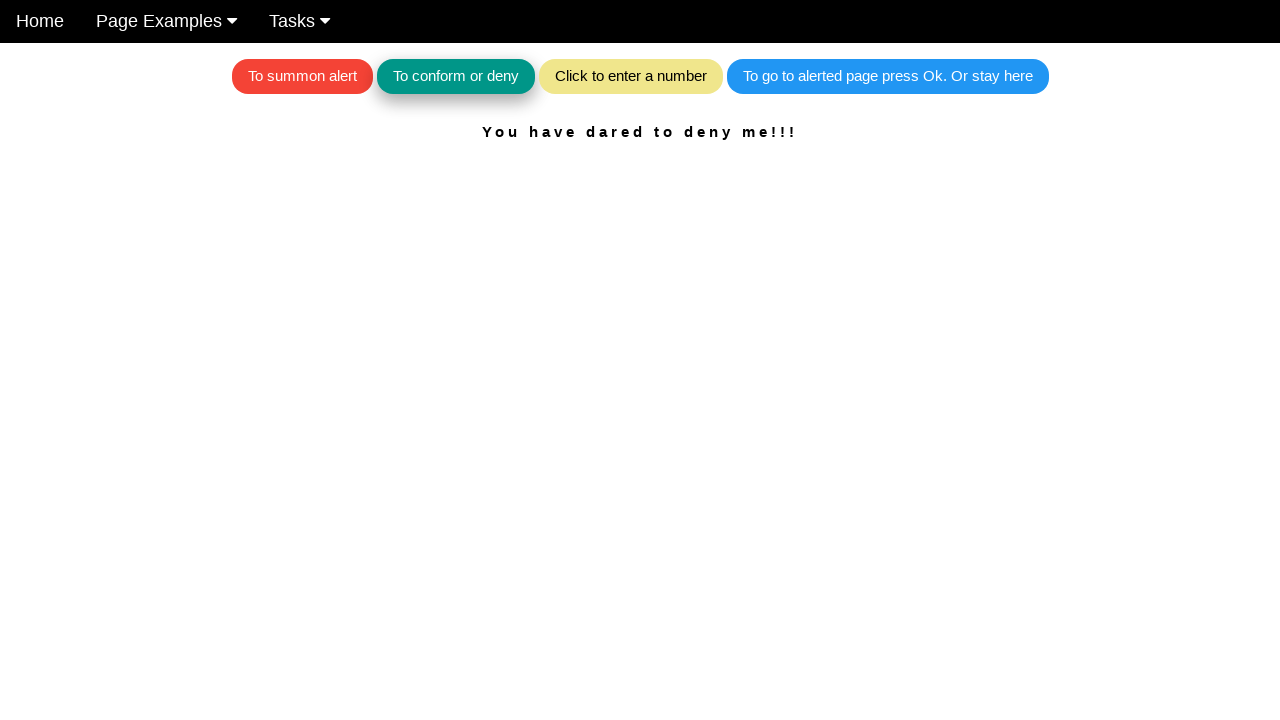